Tests window/tab functionality on a demo automation site by clicking a button that opens a new tabbed window

Starting URL: http://demo.automationtesting.in/Windows.html

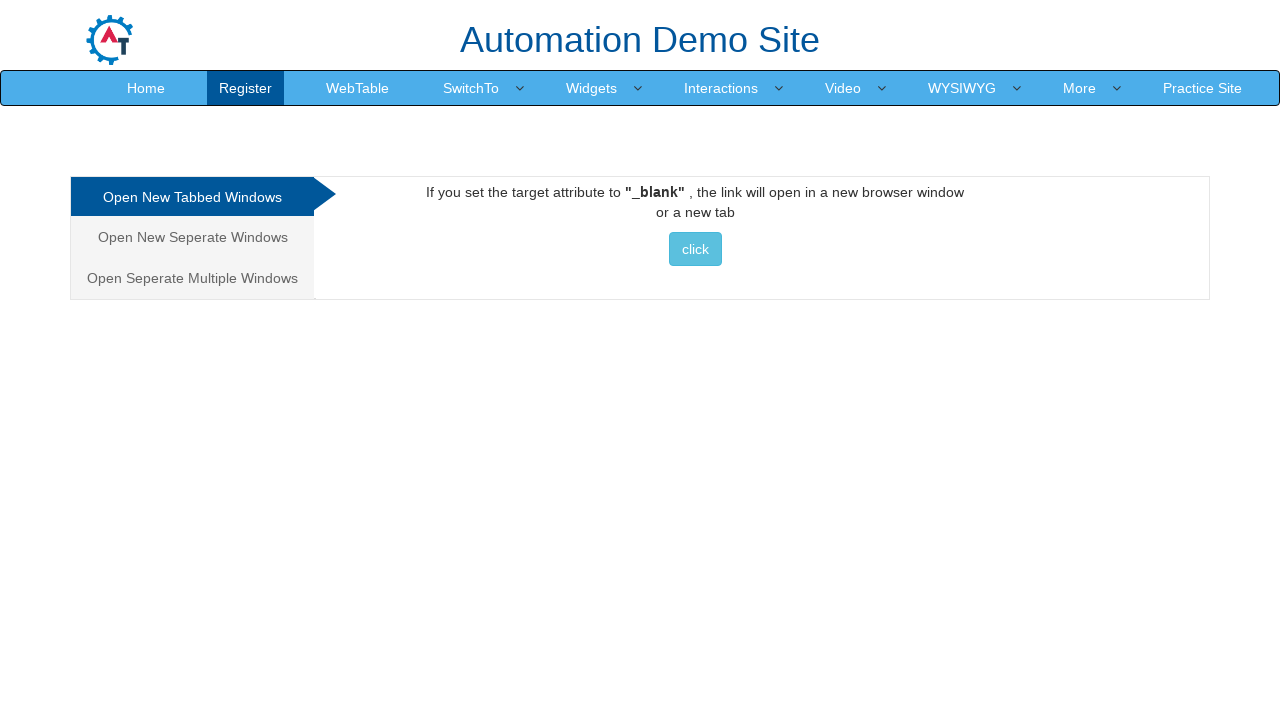

Clicked button to open new tabbed window at (695, 249) on xpath=//*[@id='Tabbed']//button
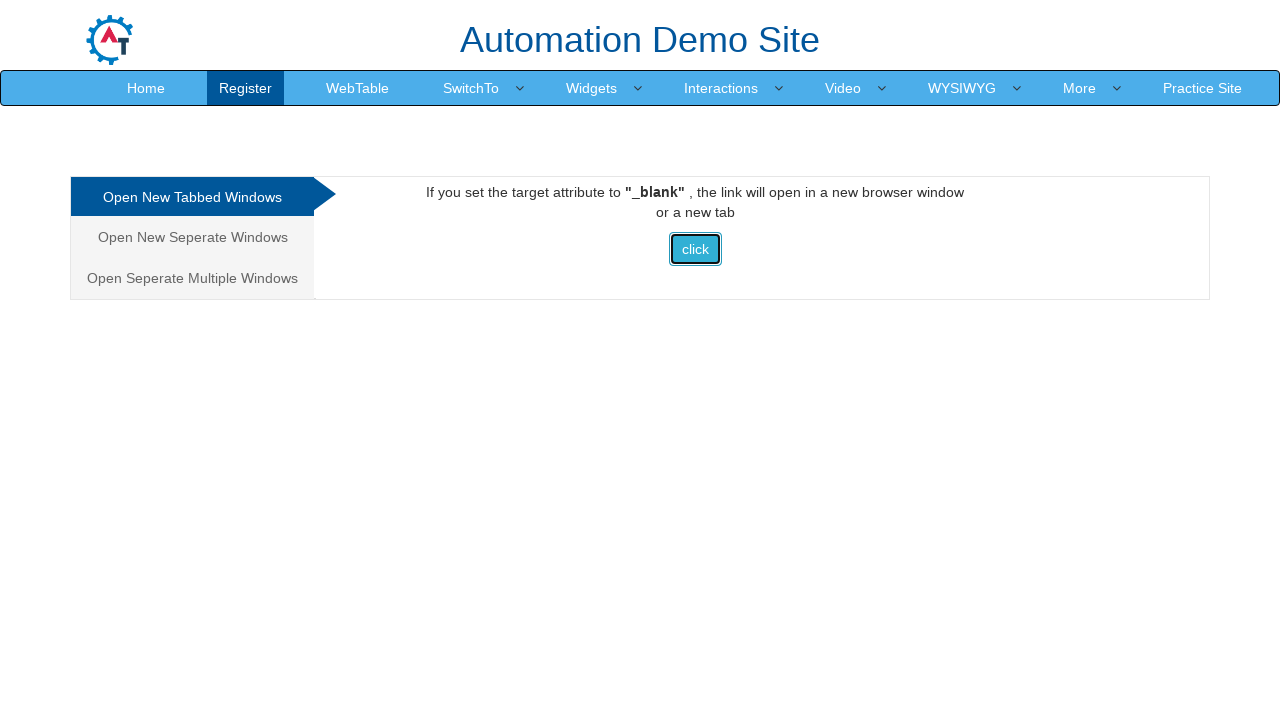

Waited 2 seconds for new window to open
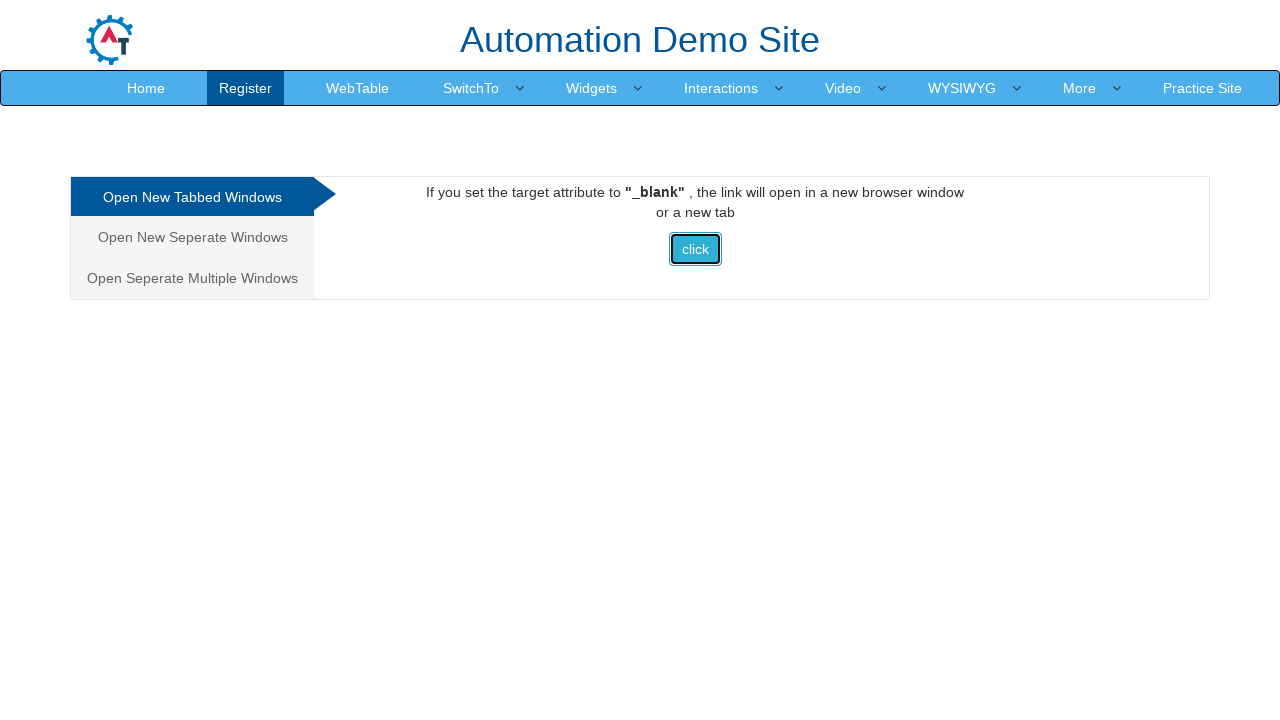

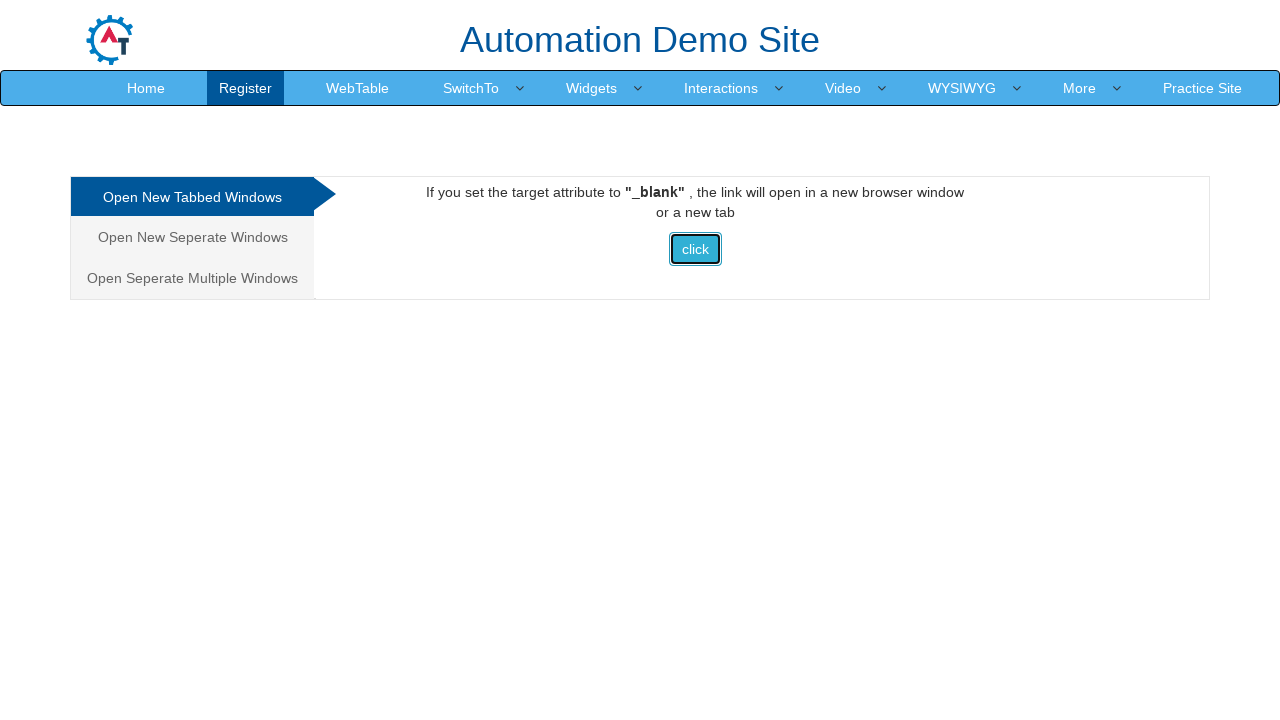